Tests JavaScript prompt alert by entering text (simulating cancel behavior)

Starting URL: https://the-internet.herokuapp.com/javascript_alerts

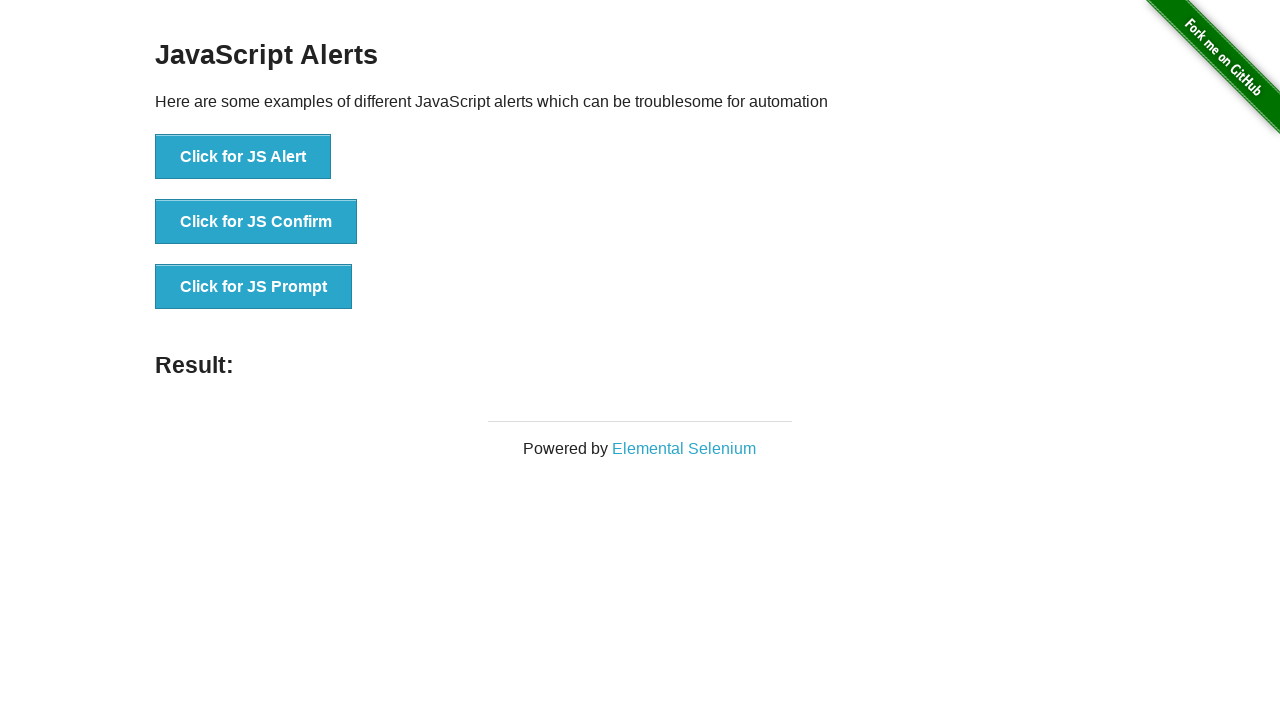

Set up dialog handler to accept prompt with text 'welcome cancel'
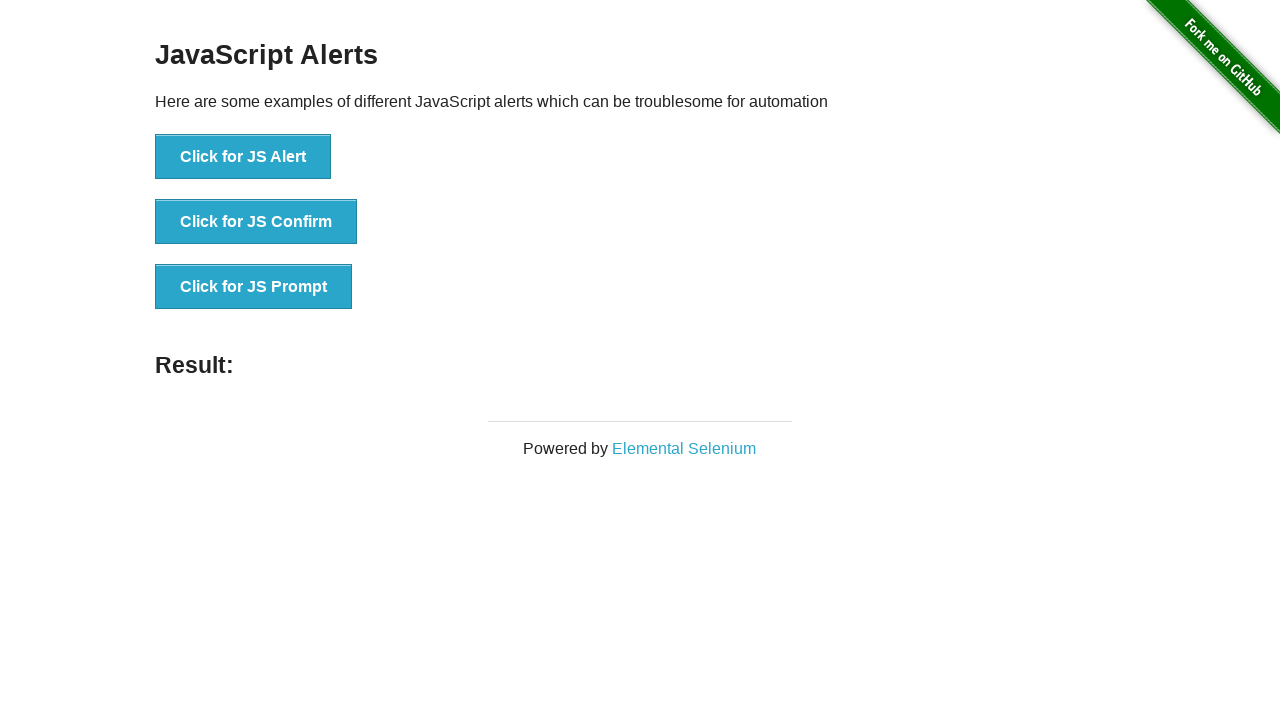

Clicked JavaScript prompt button at (254, 287) on button[onclick='jsPrompt()']
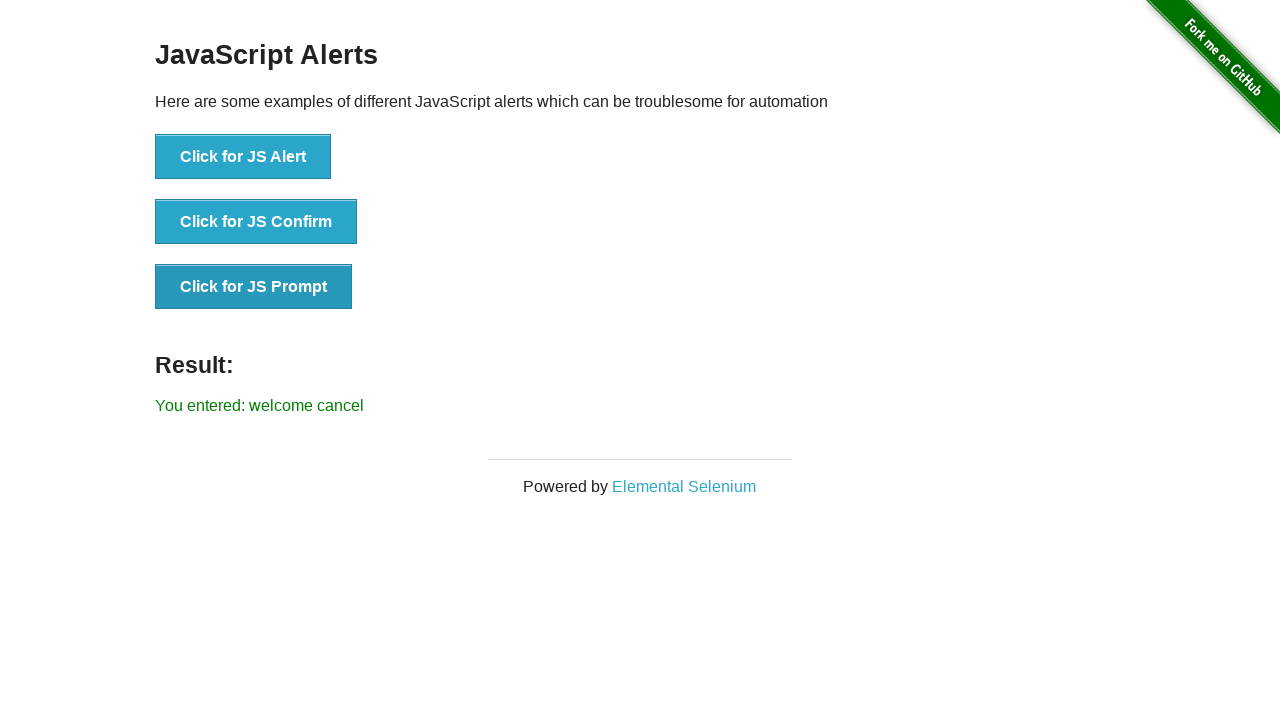

Verified result message displays 'You entered: welcome cancel'
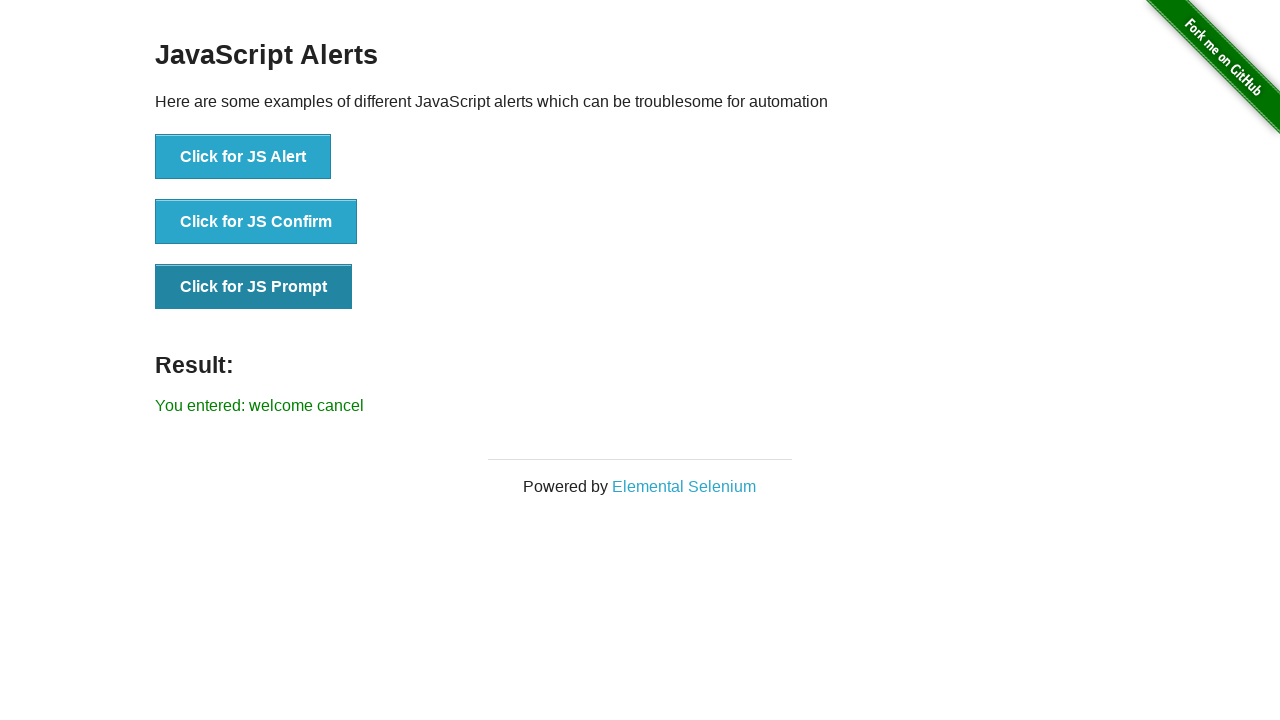

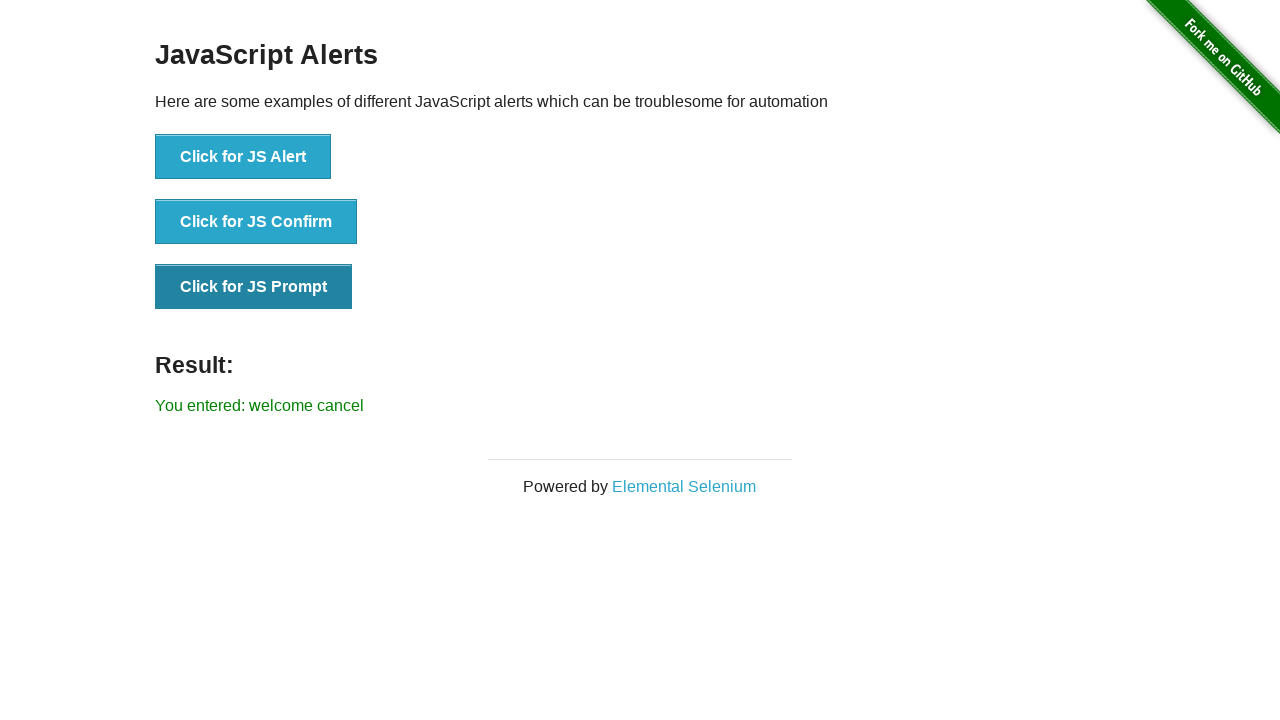